Tests entering a departure station on The Trainline homepage by typing "London" into the departure station input field

Starting URL: https://www.thetrainline.com/

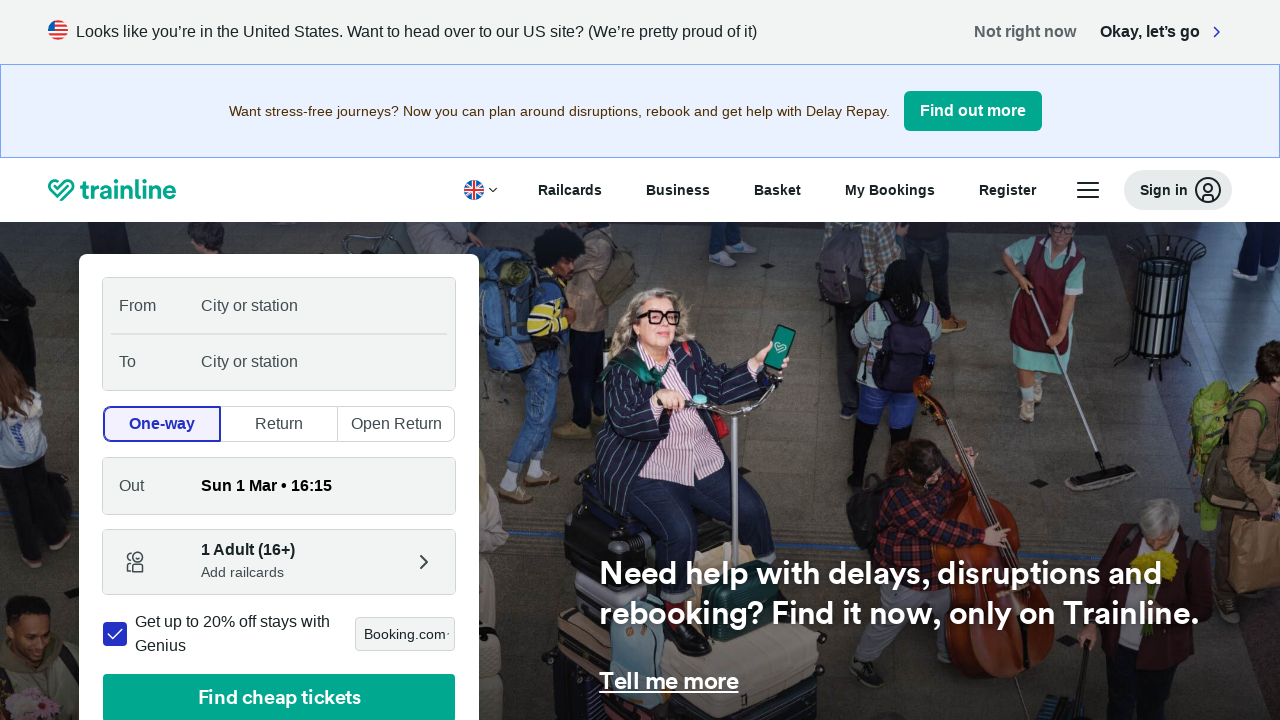

Page loaded with domcontentloaded state
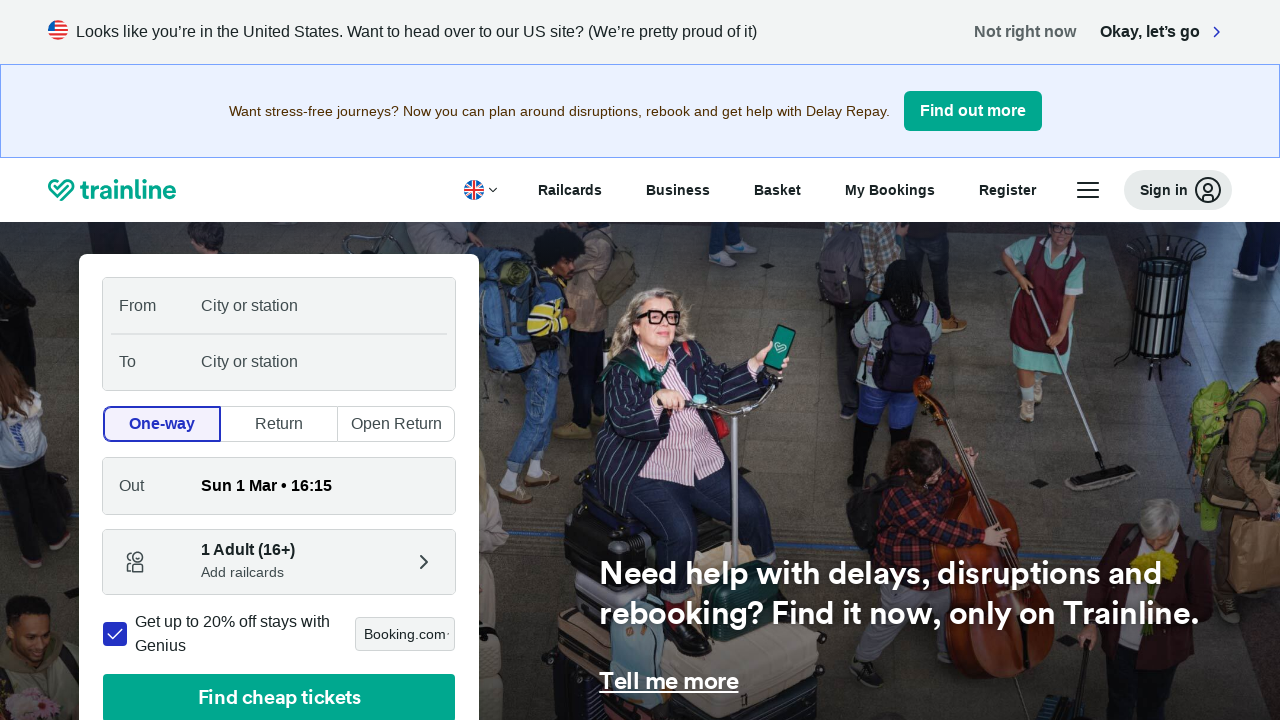

Entered 'London' into the departure station input field on input[placeholder*='Leaving from'], input[aria-label*='From'], input[id*='from']
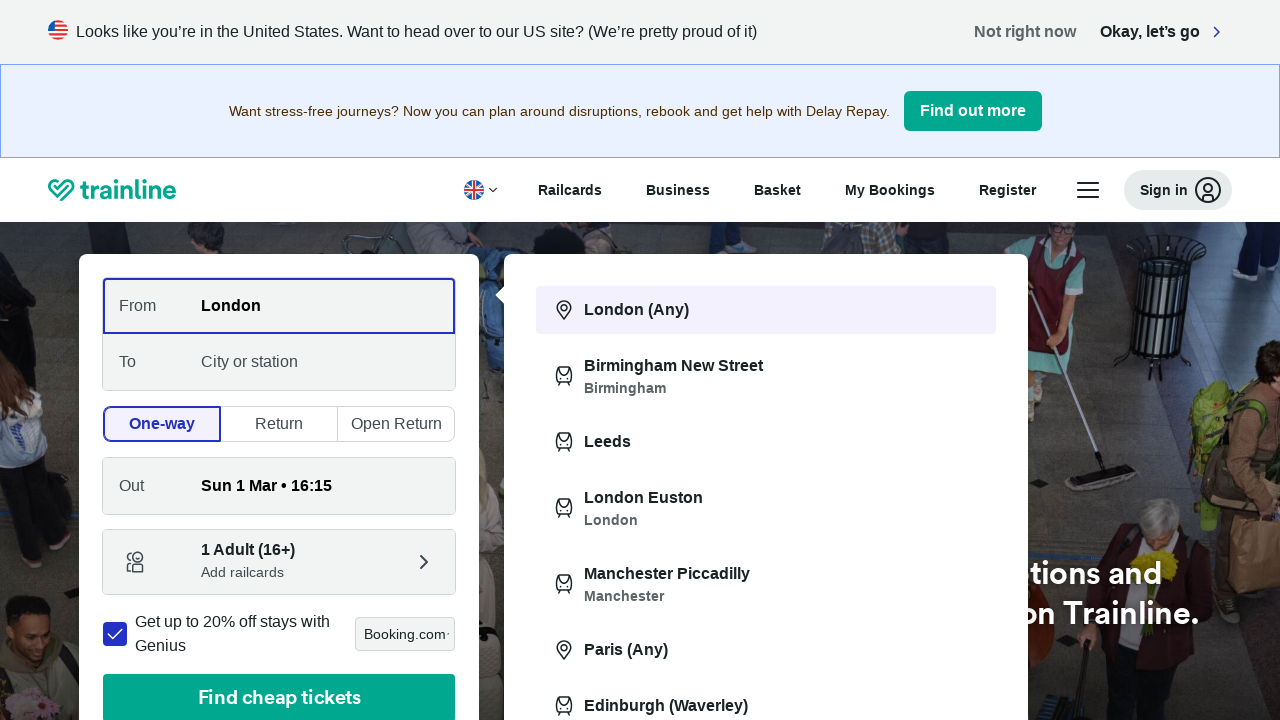

Waited for autocomplete suggestions to appear
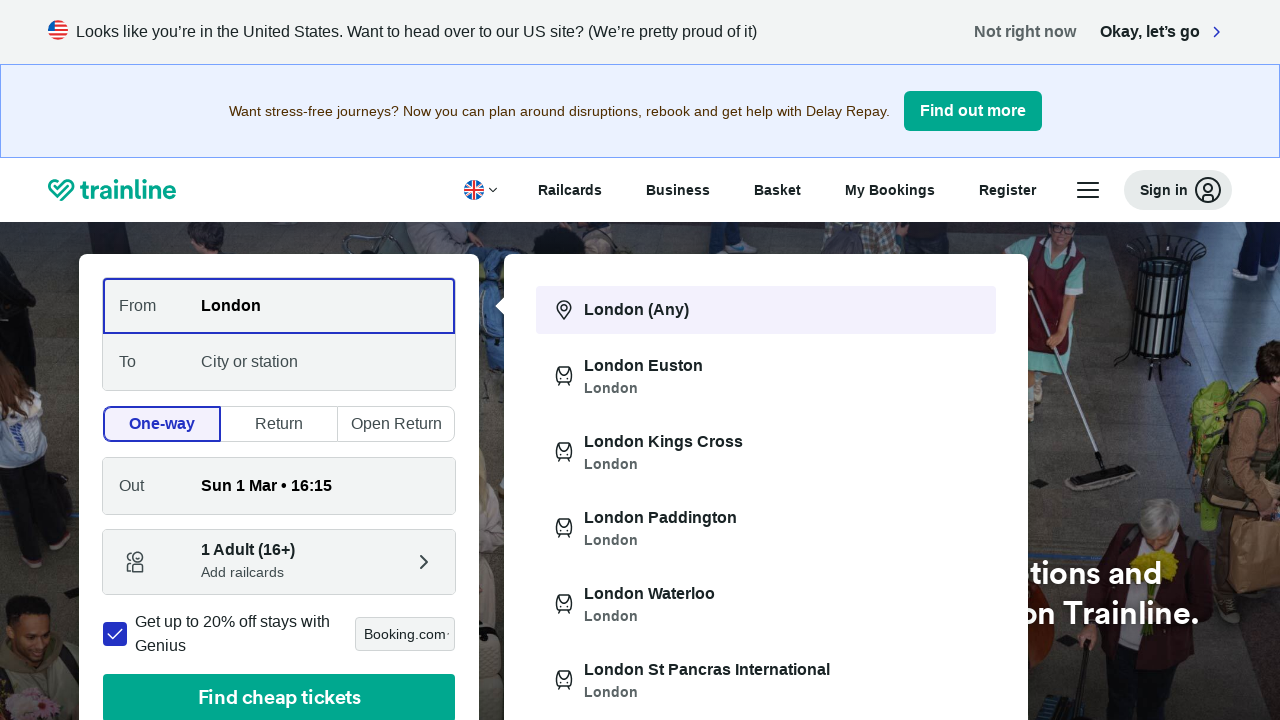

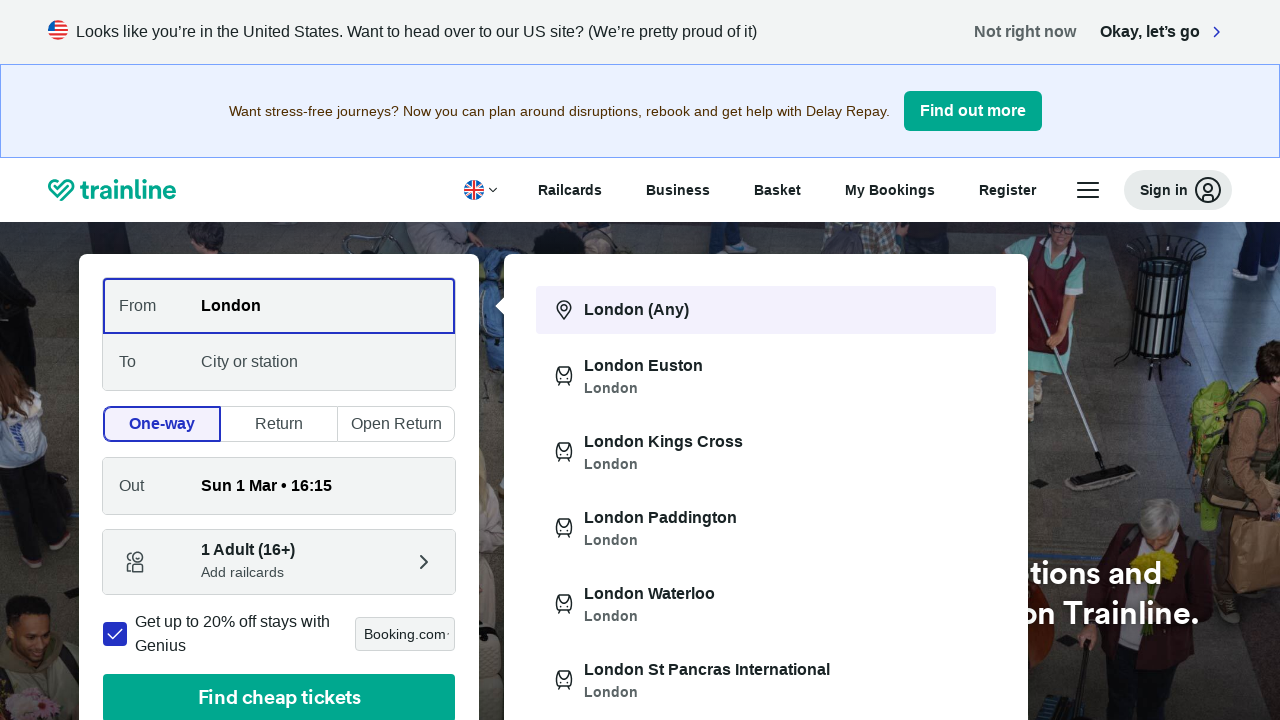